Verifies the LinkedIn social media link section is displayed on the home page

Starting URL: https://www.advantageonlineshopping.com/#/

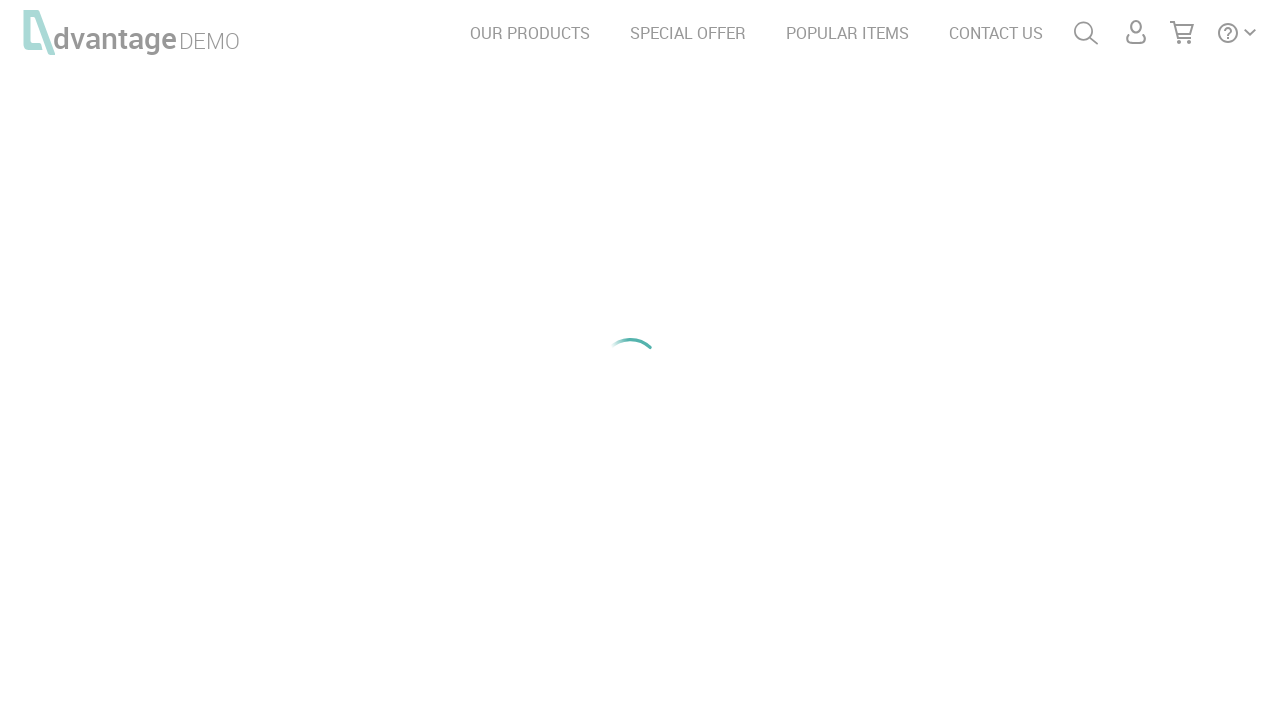

Waited for FOLLOW US section to load on home page
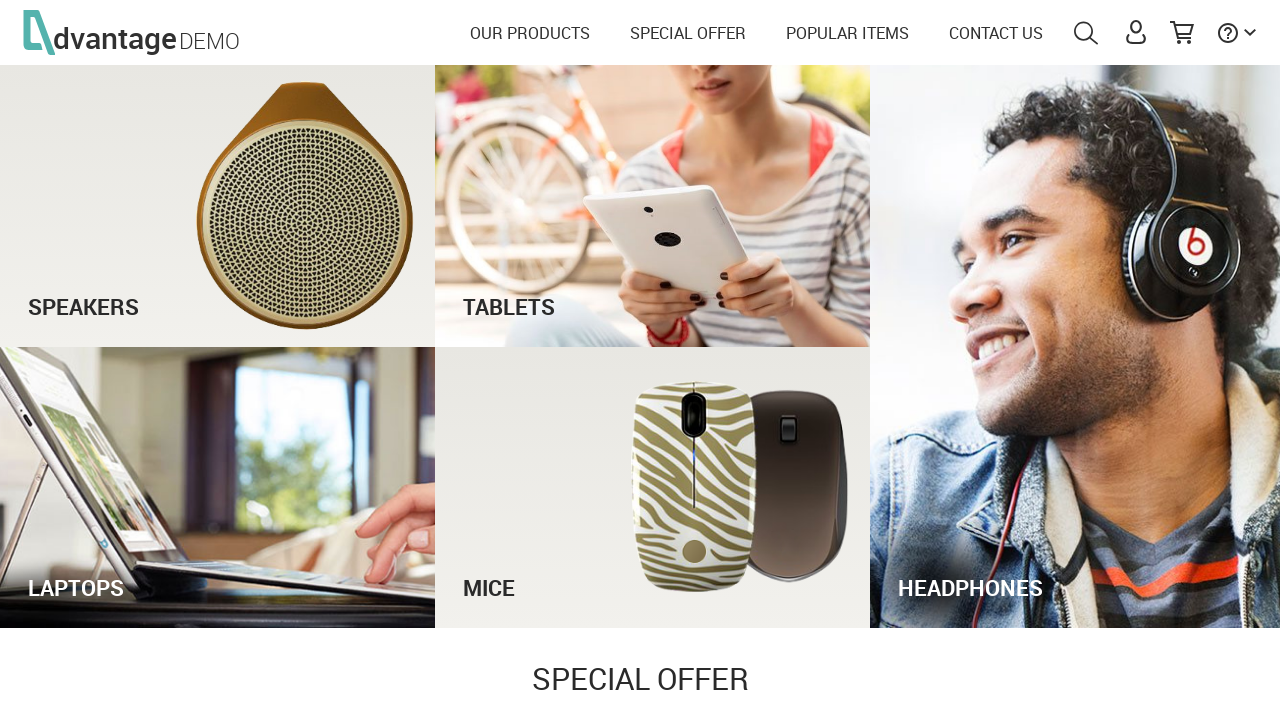

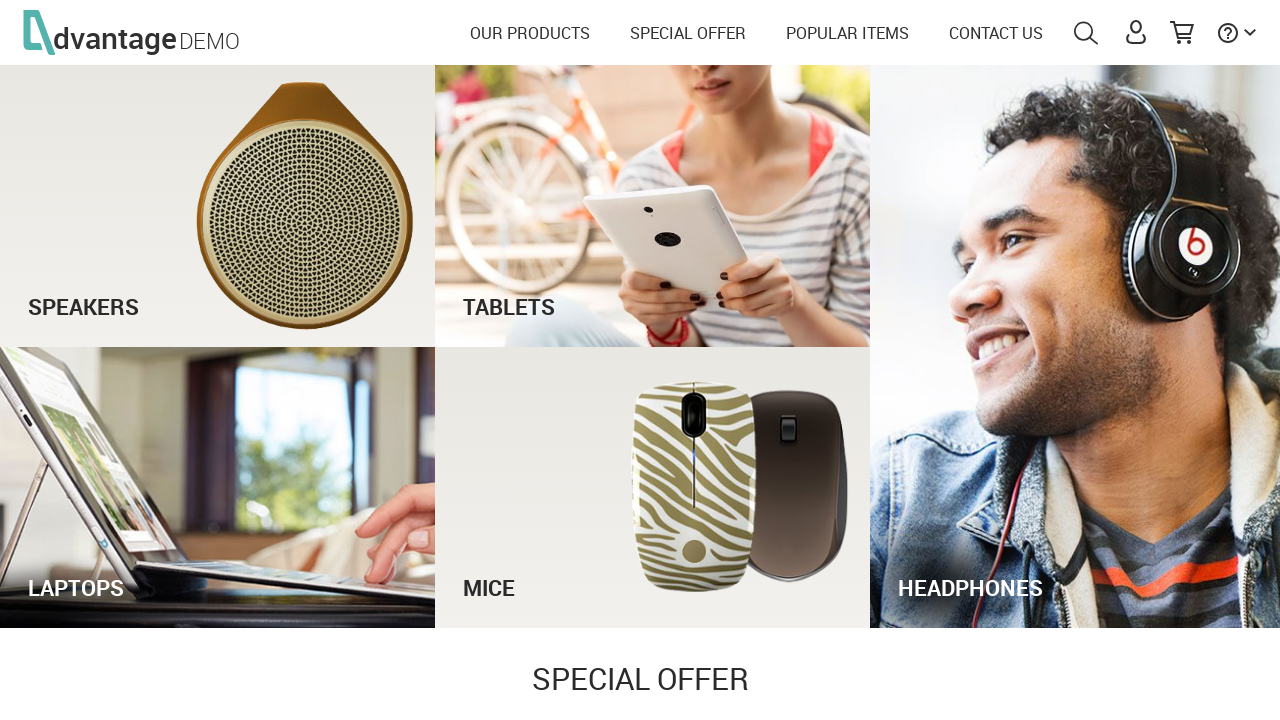